Navigates through a paginated table to find and locate a specific student record by iterating through table pages

Starting URL: http://syntaxprojects.com/table-pagination-demo.php

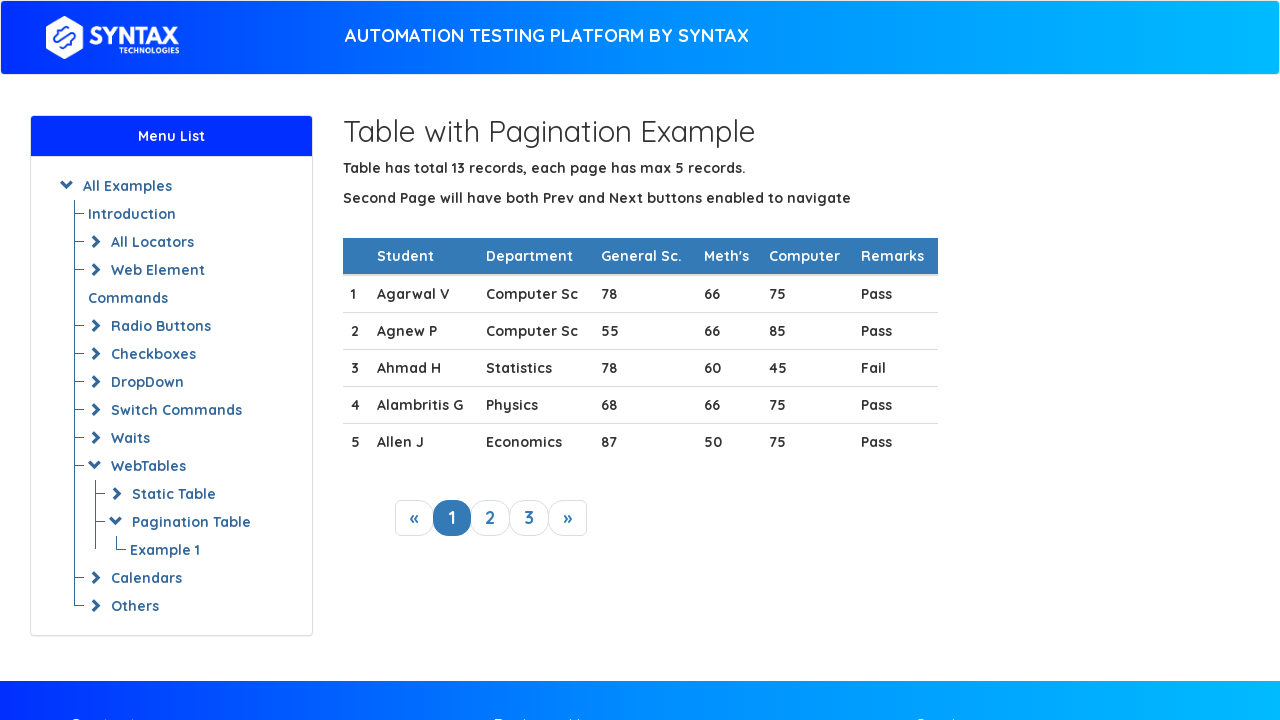

Located table rows element
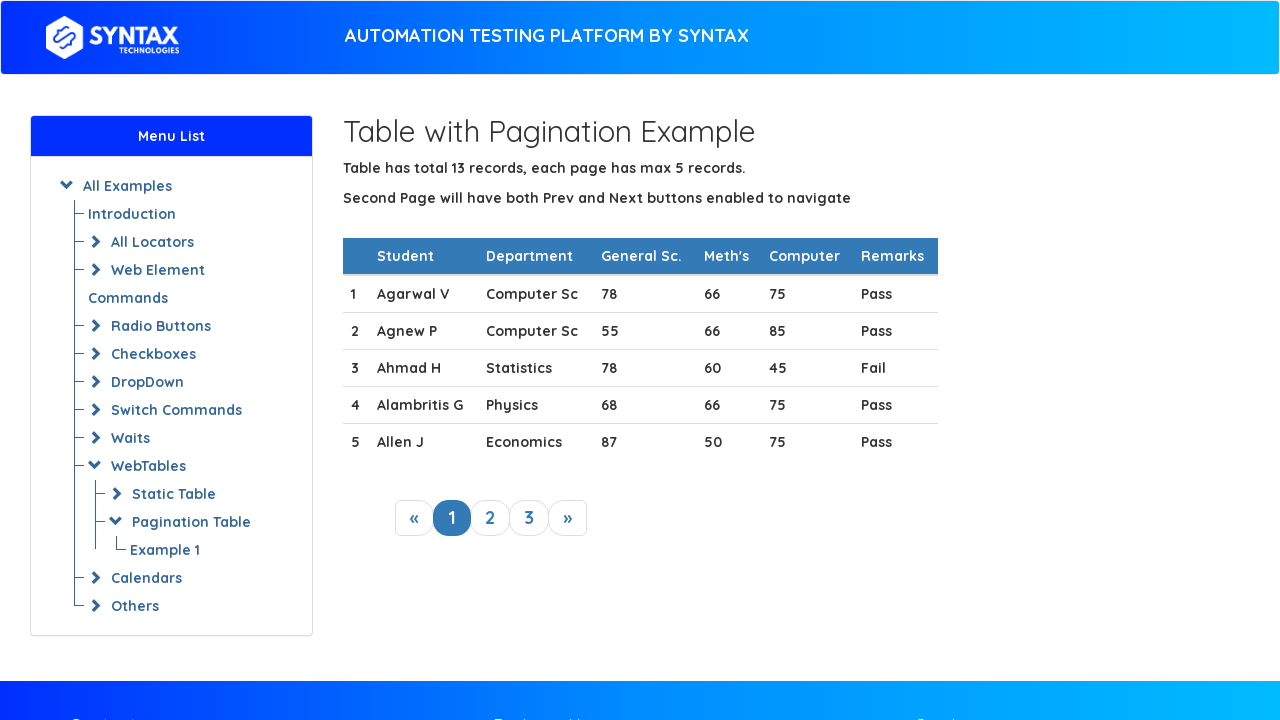

Located next pagination button
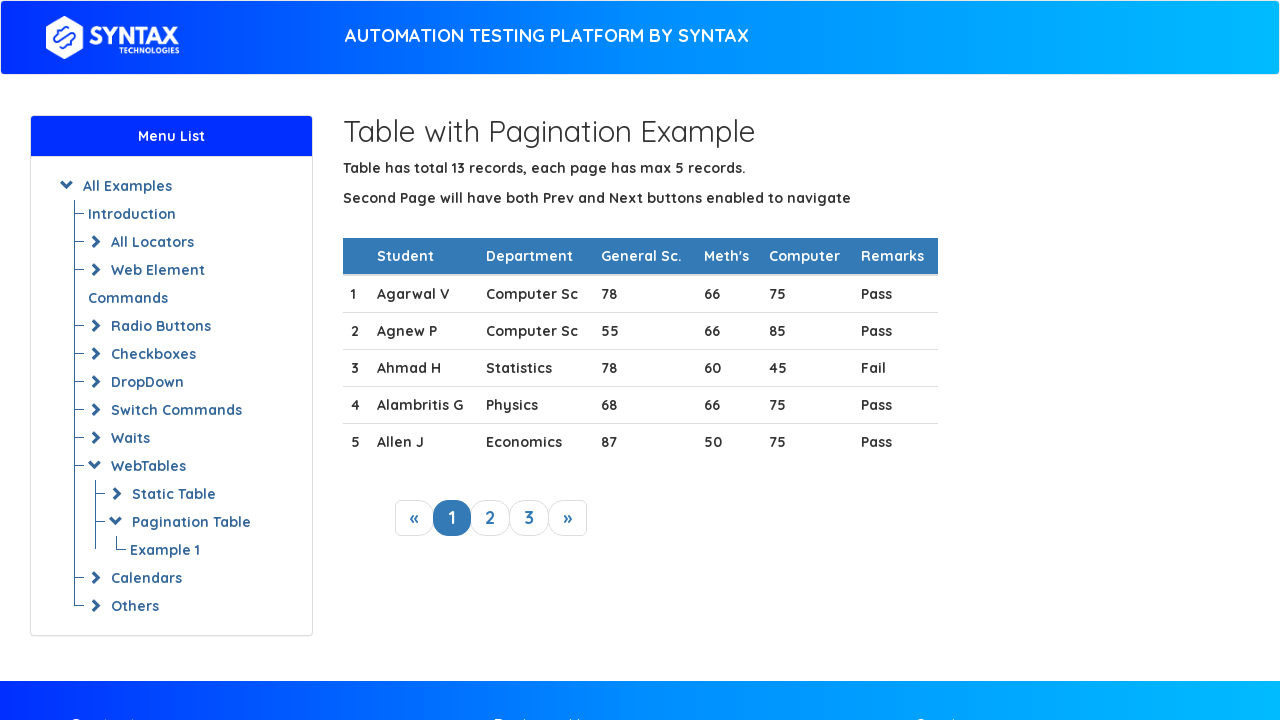

Counted 5 rows on page 1
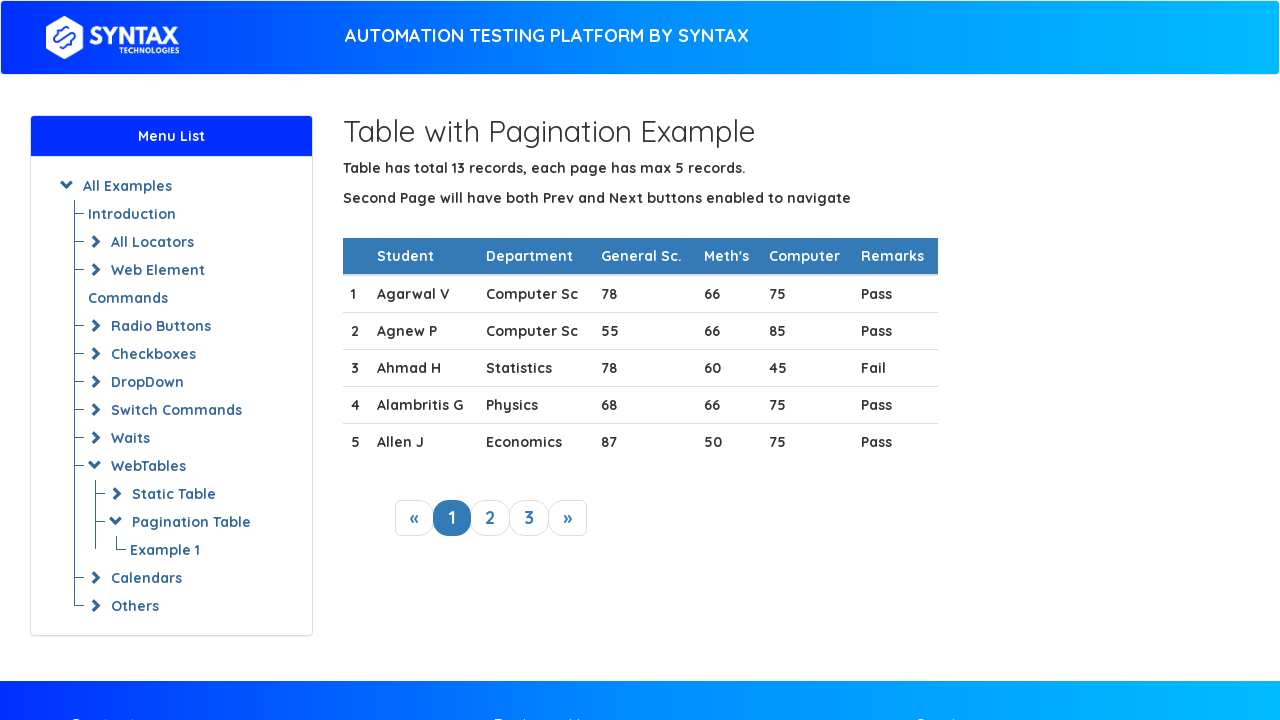

Retrieved text content from row 1 on page 1
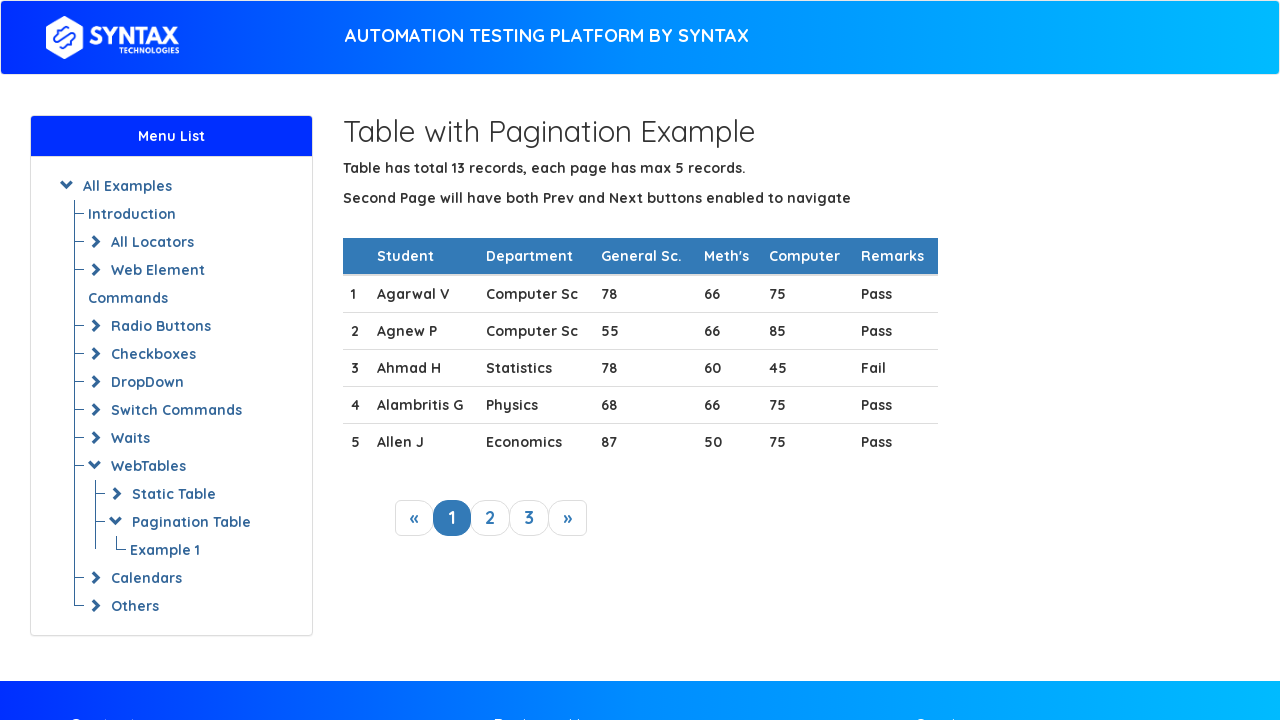

Retrieved text content from row 2 on page 1
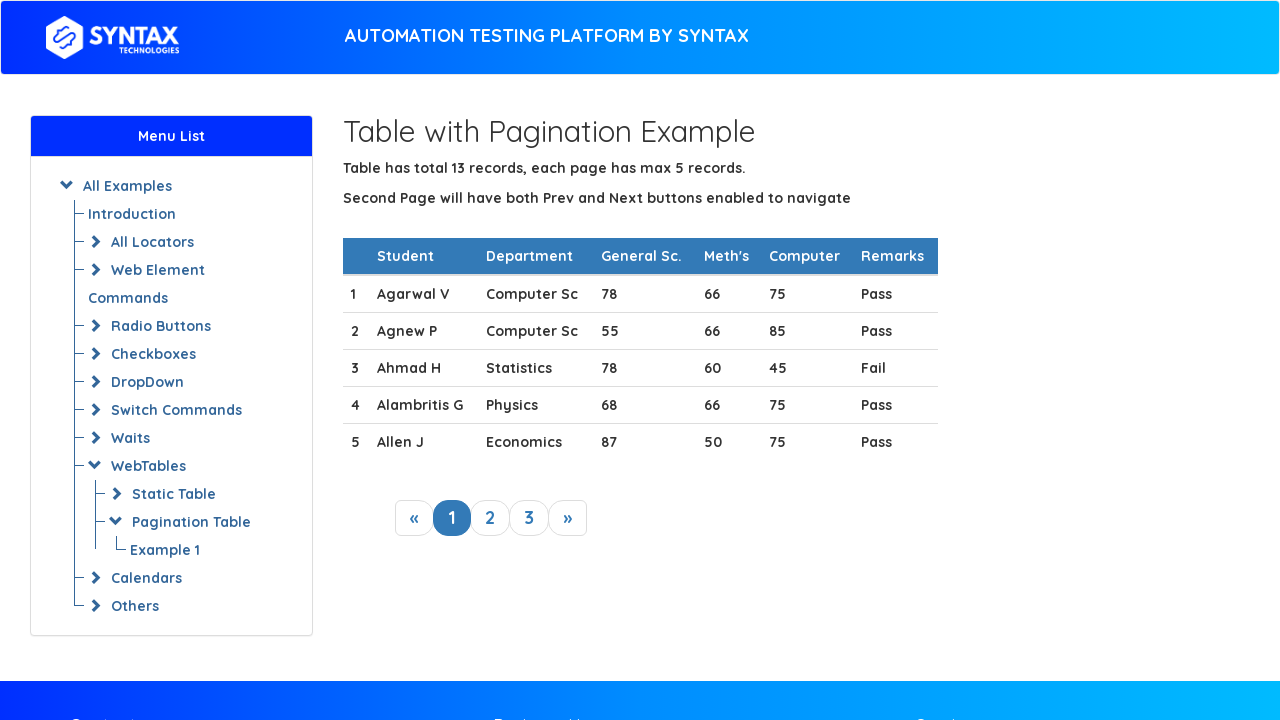

Retrieved text content from row 3 on page 1
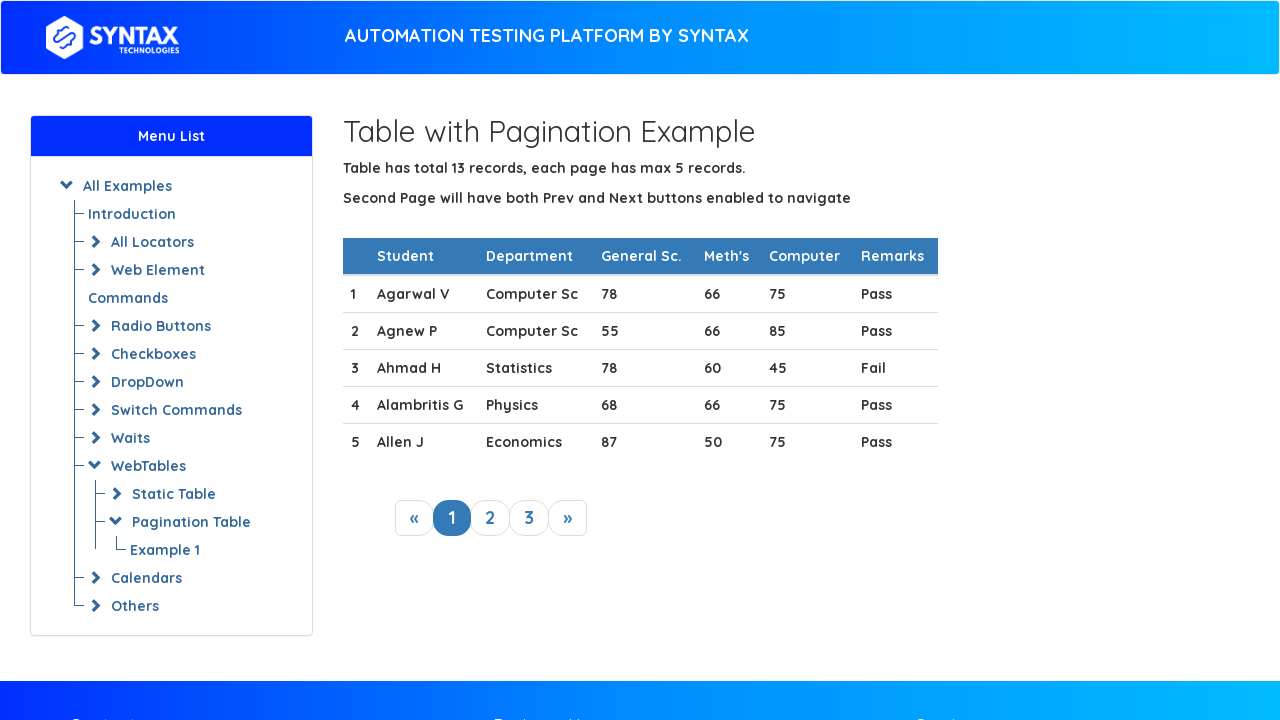

Retrieved text content from row 4 on page 1
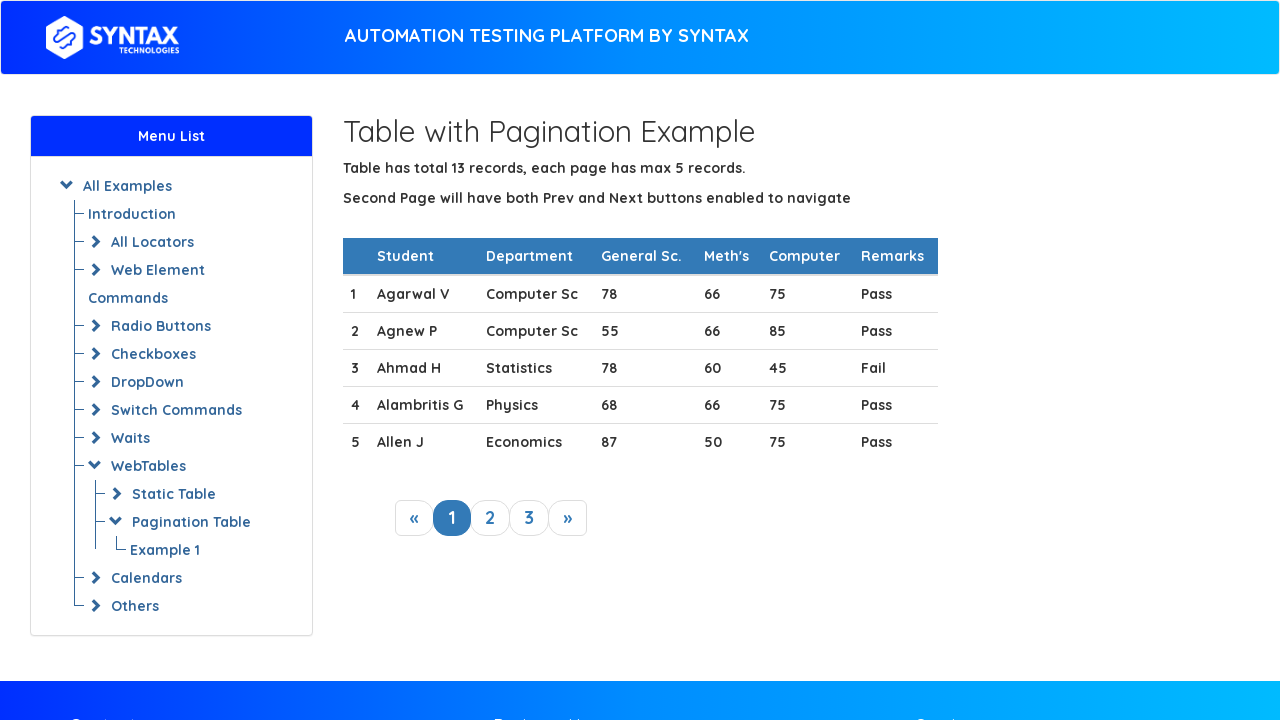

Retrieved text content from row 5 on page 1
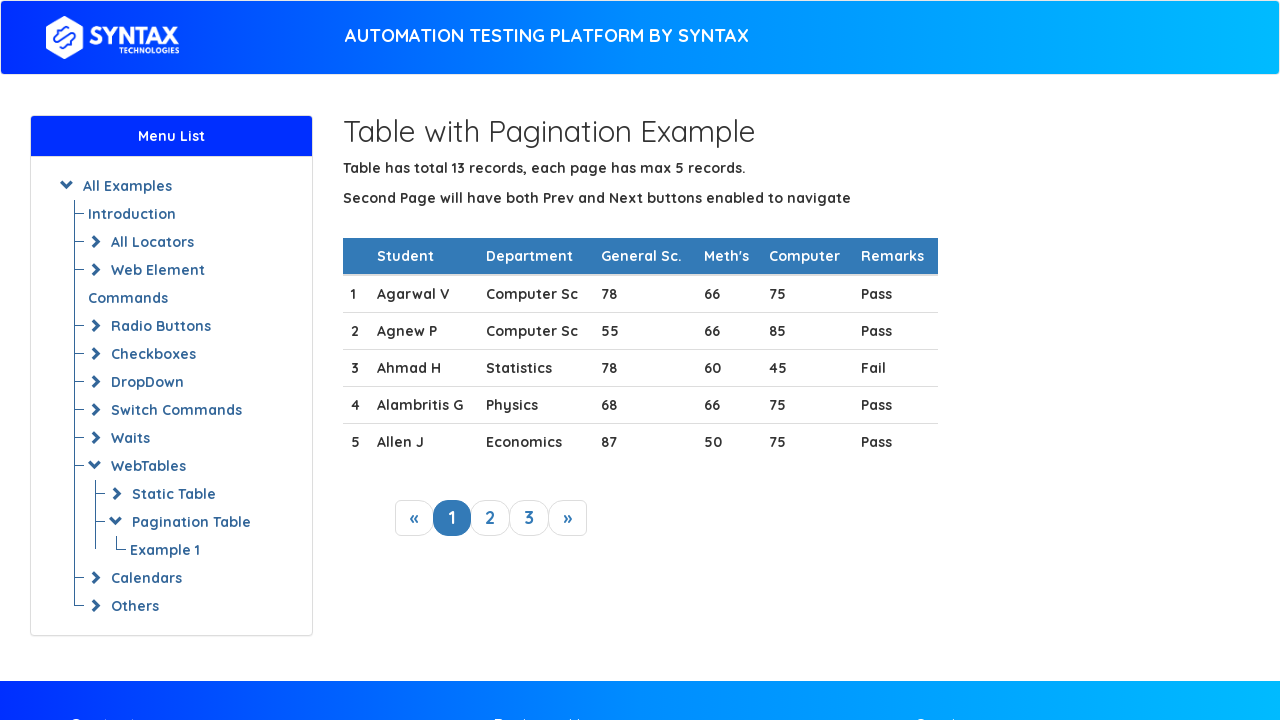

Next button is visible on page 1, navigating to next page
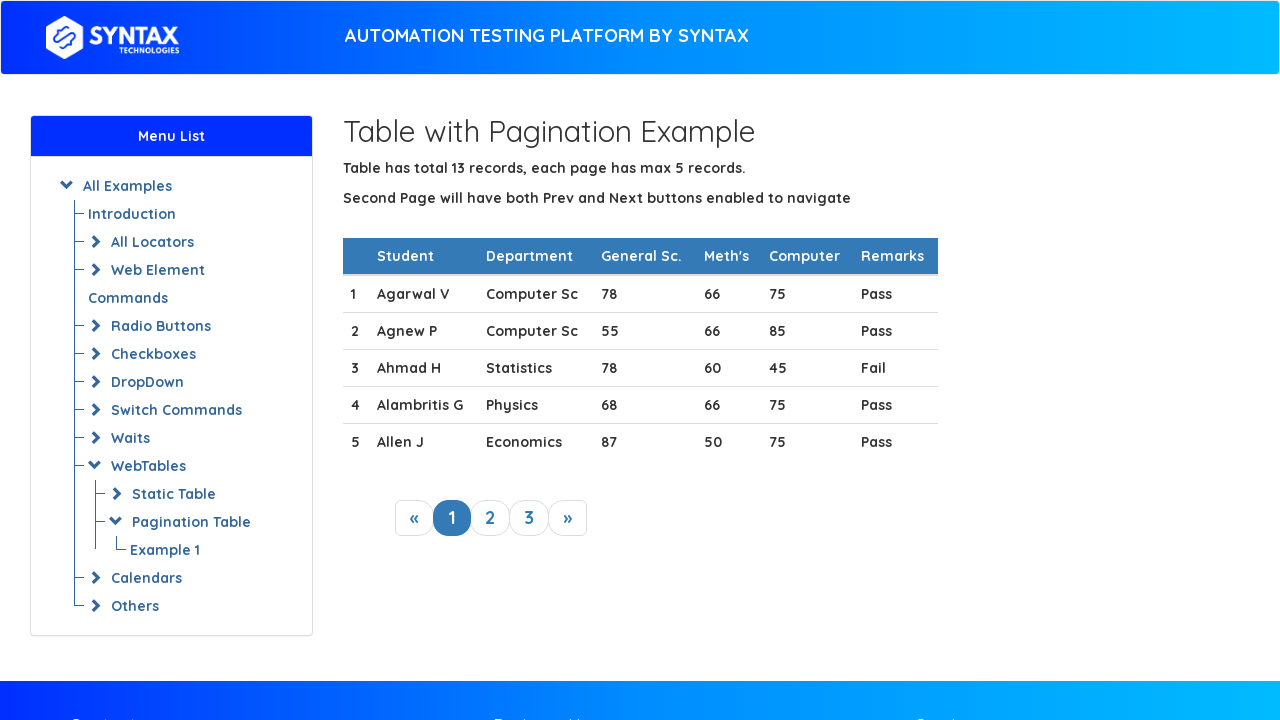

Clicked next pagination button to advance from page 1 at (568, 518) on xpath=//a[@class='next_link']
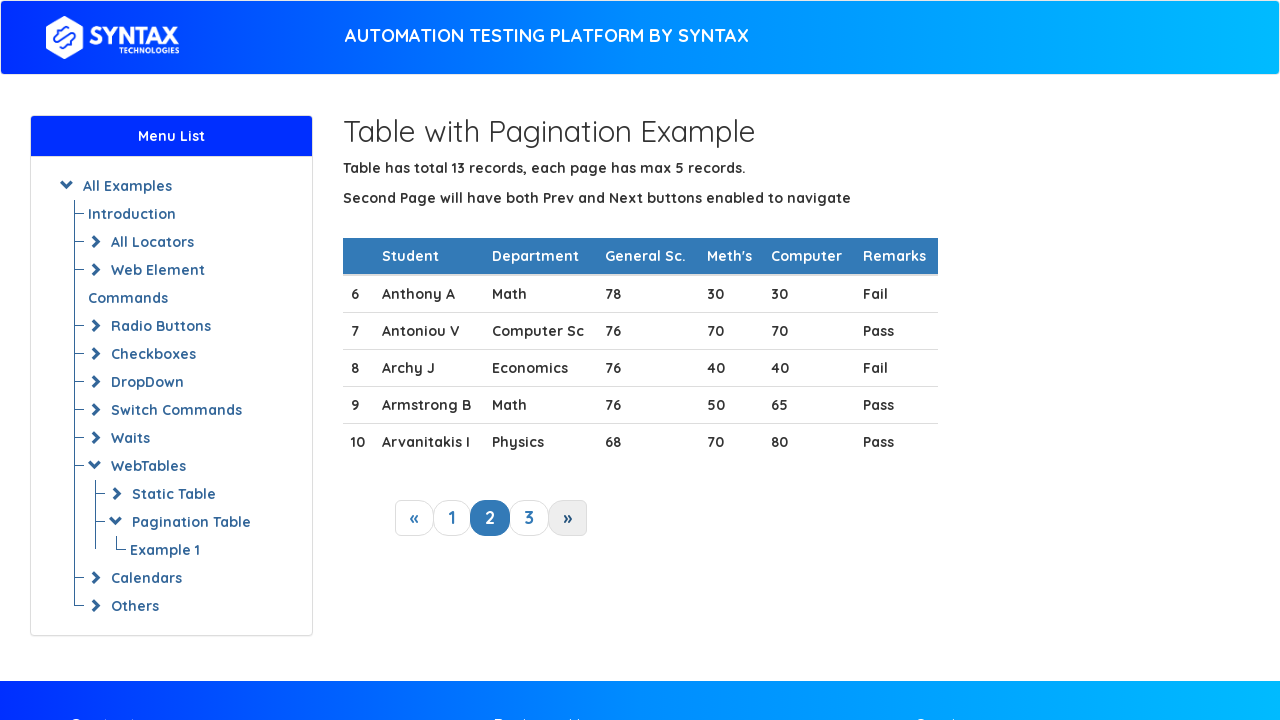

Waited for page 2 to load completely
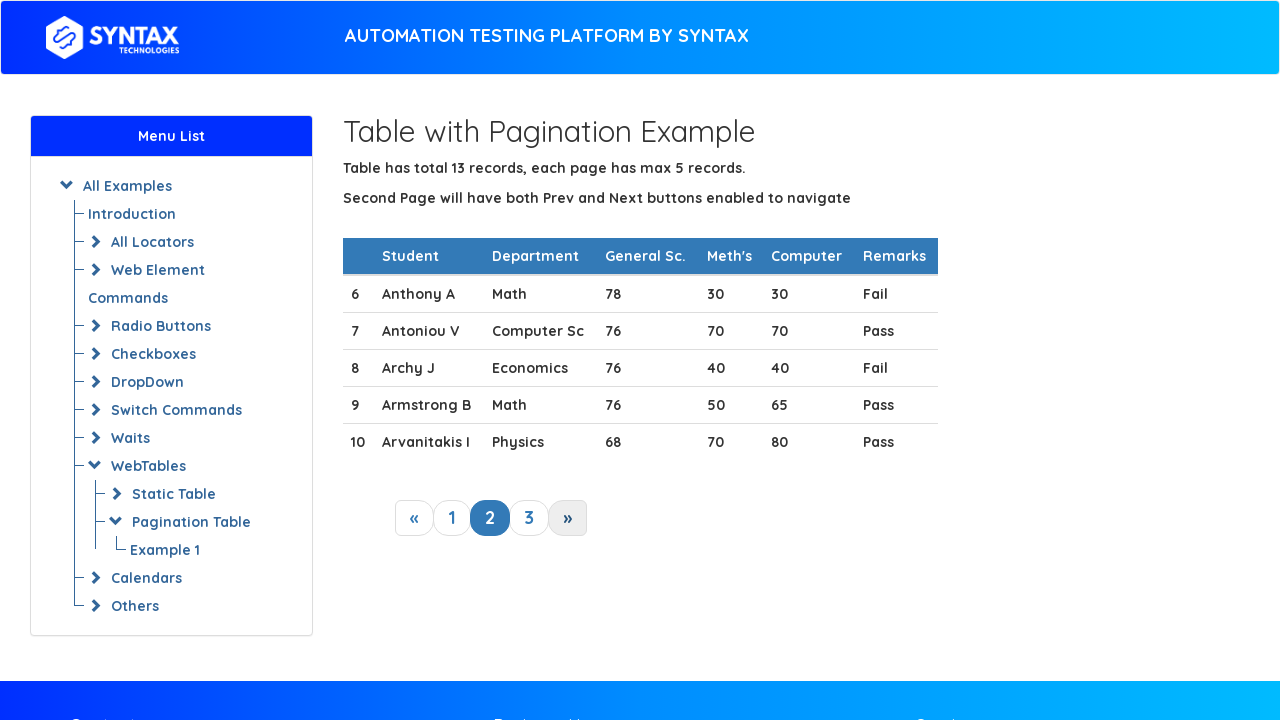

Counted 5 rows on page 2
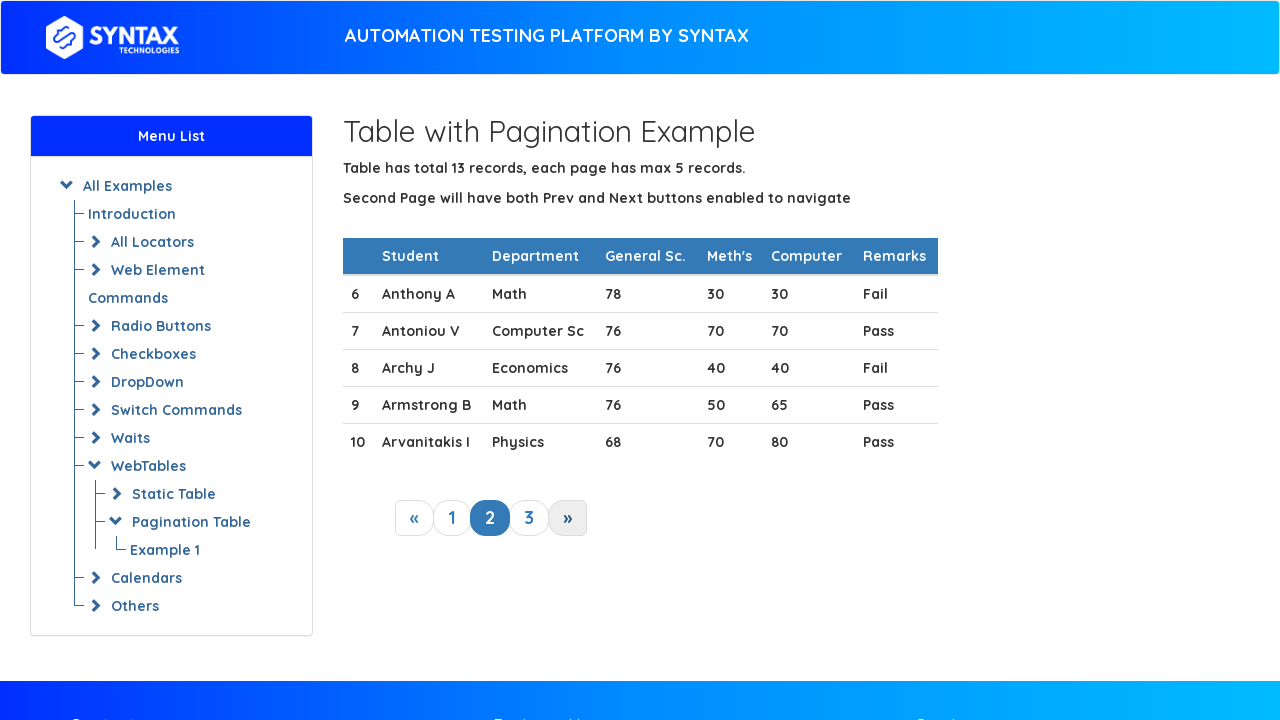

Retrieved text content from row 1 on page 2
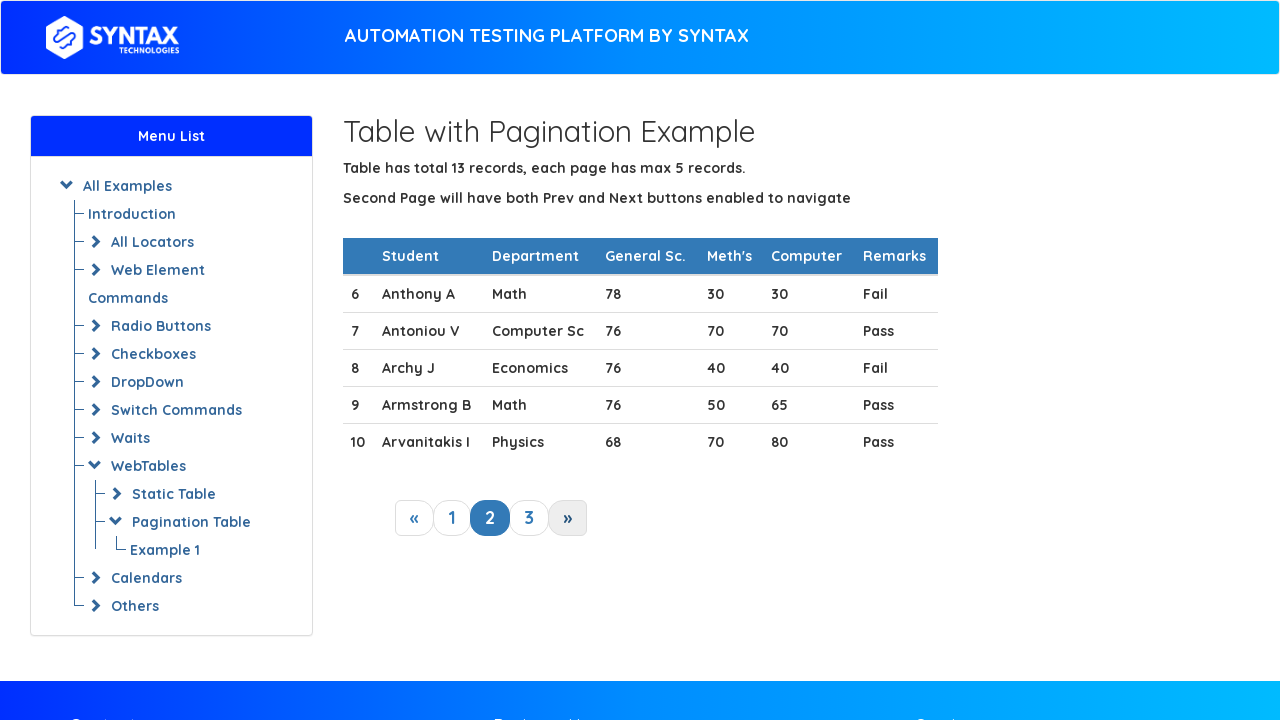

Retrieved text content from row 2 on page 2
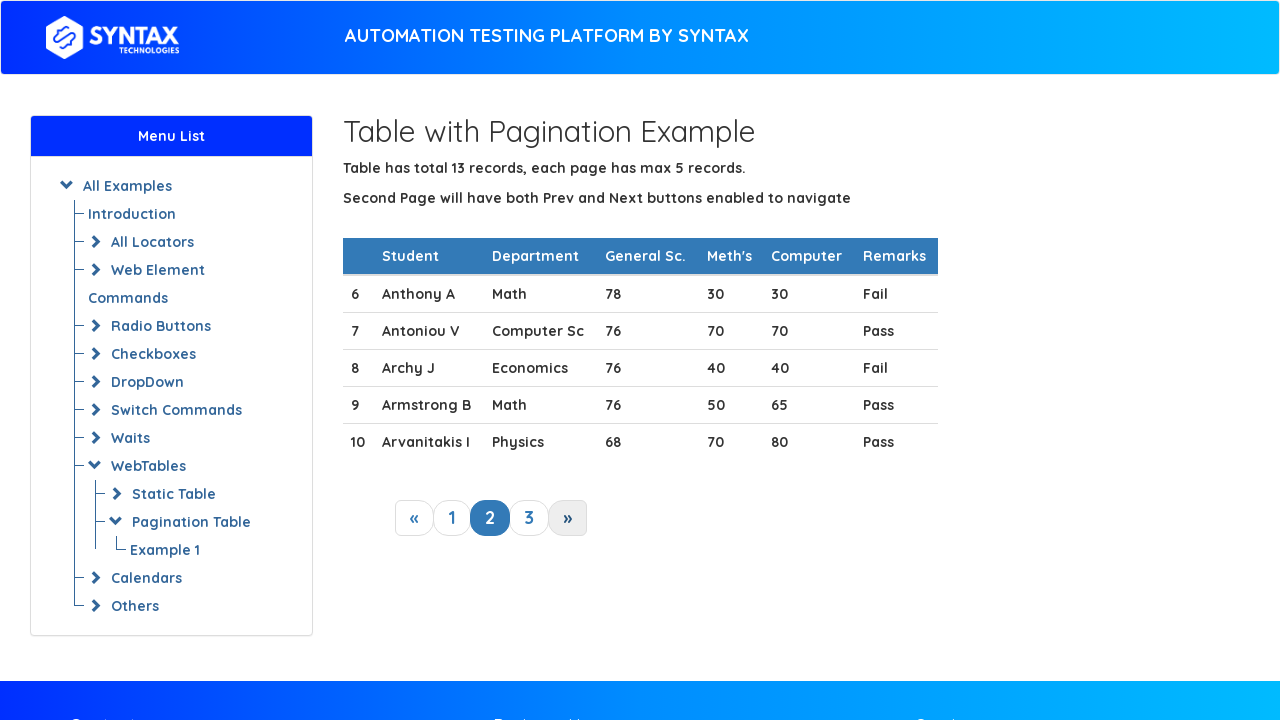

Retrieved text content from row 3 on page 2
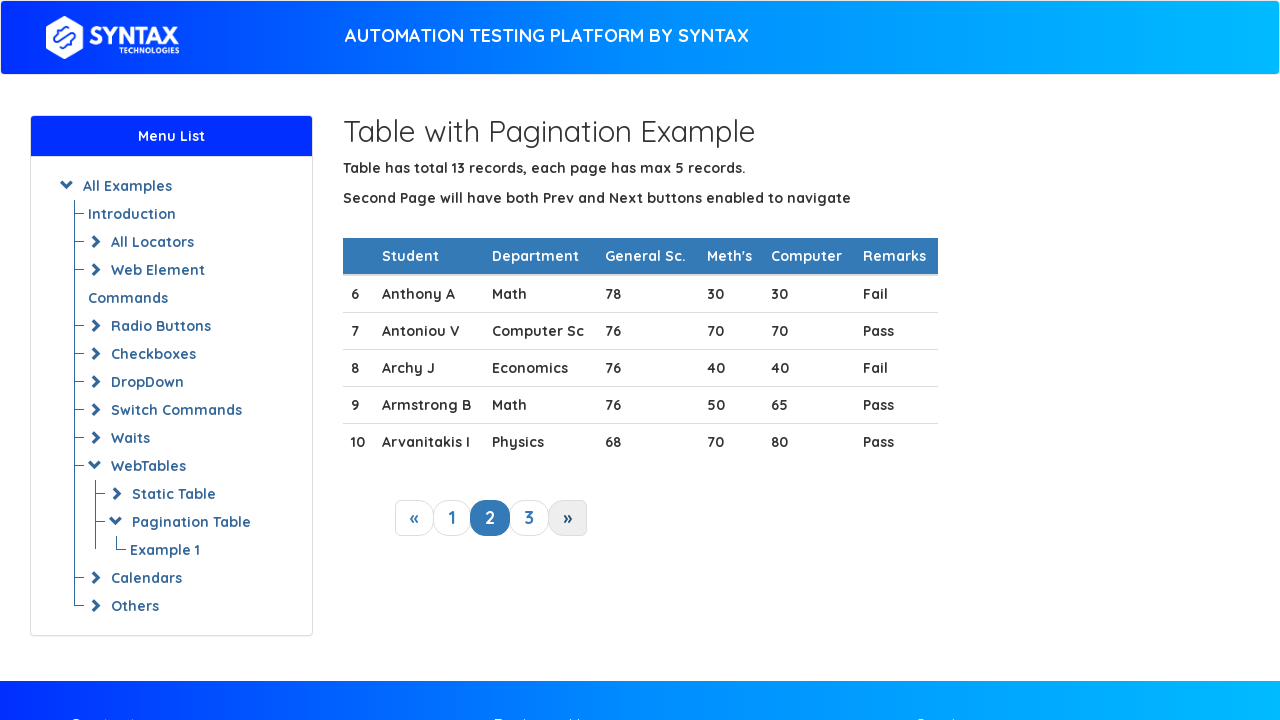

Found student 'Archy J' on page 2: 8Archy JEconomics764040Fail
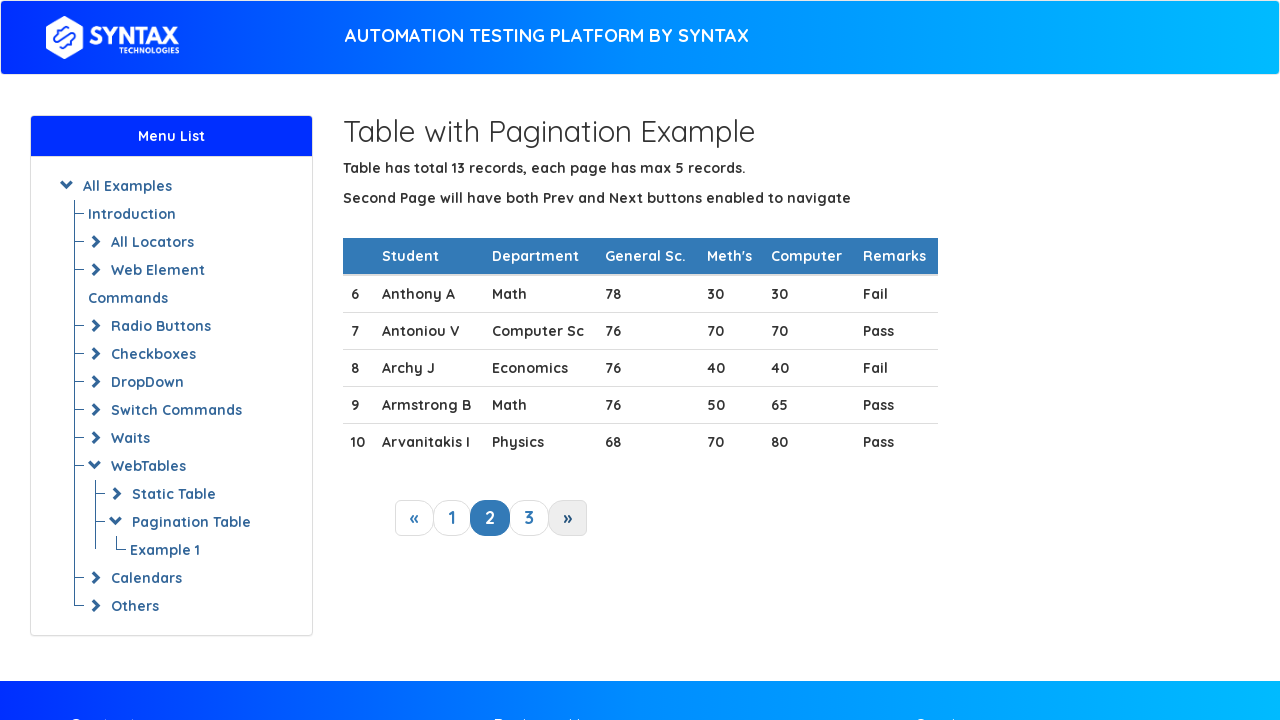

Reached end of pagination or student not found
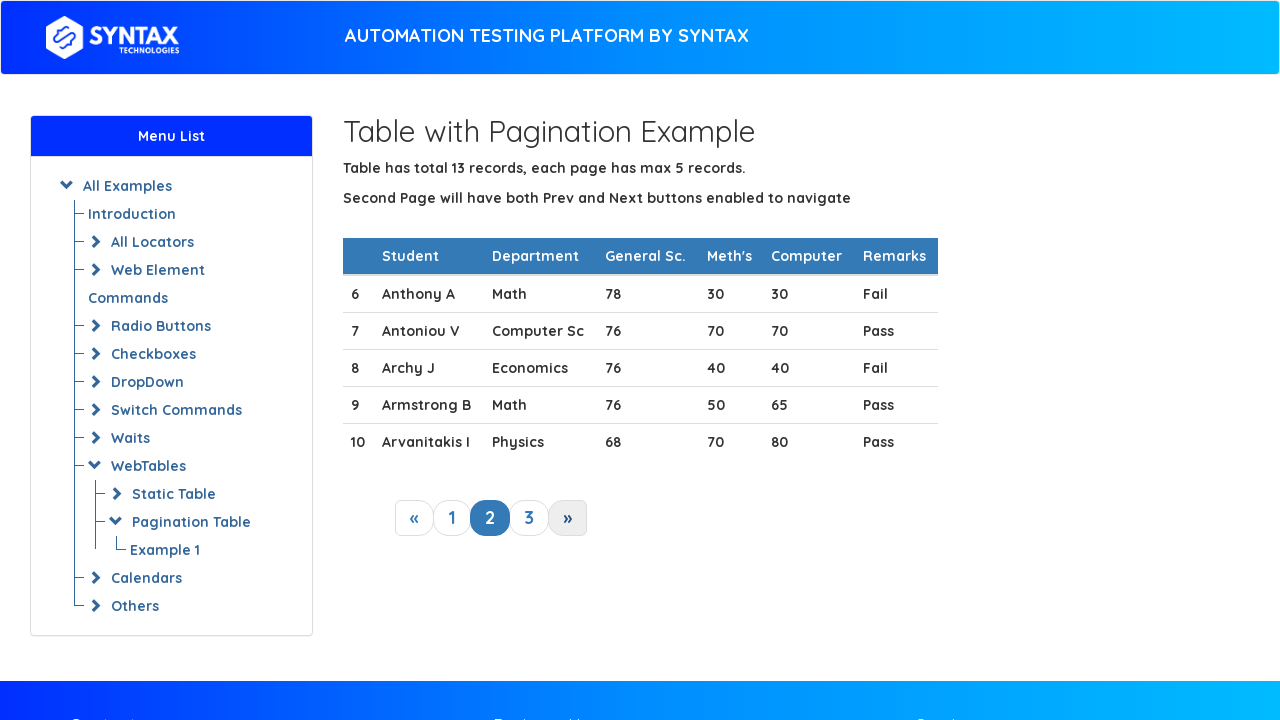

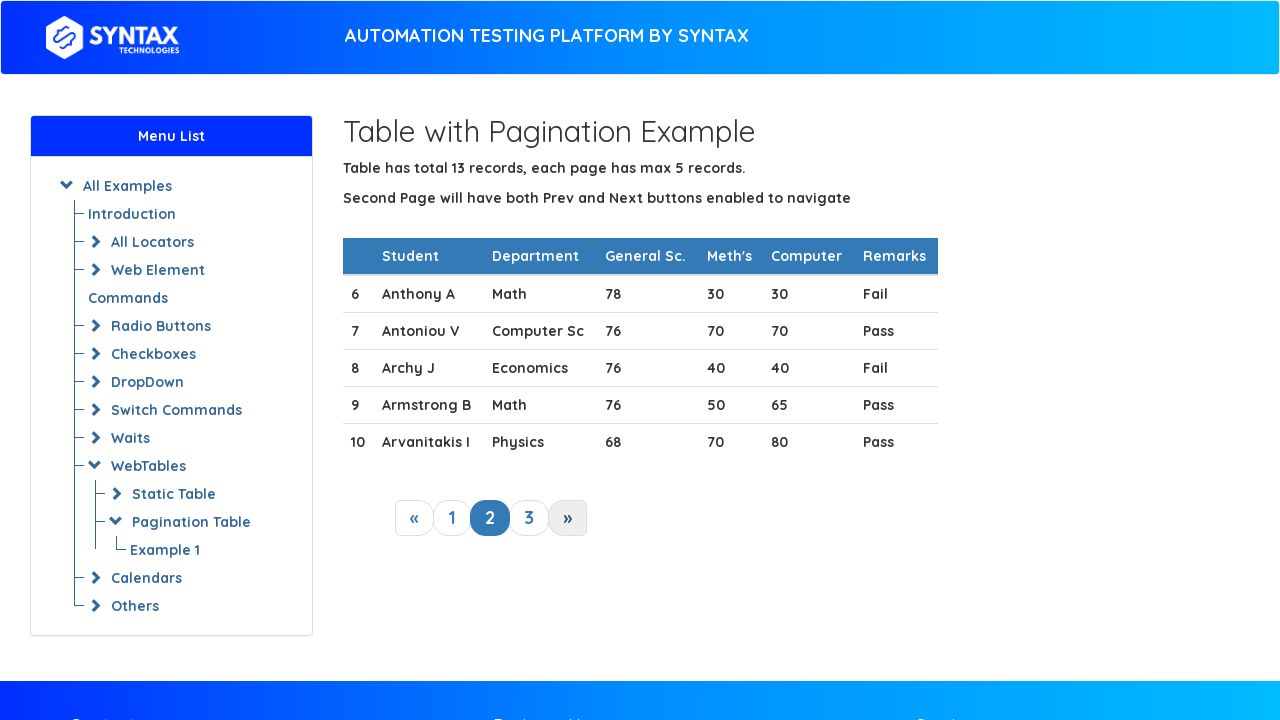